Navigates to a dashboard page and performs a horizontal scroll to the left using JavaScript execution to test scrolling functionality.

Starting URL: https://dashboards.handmadeinteractive.com/jasonlove/

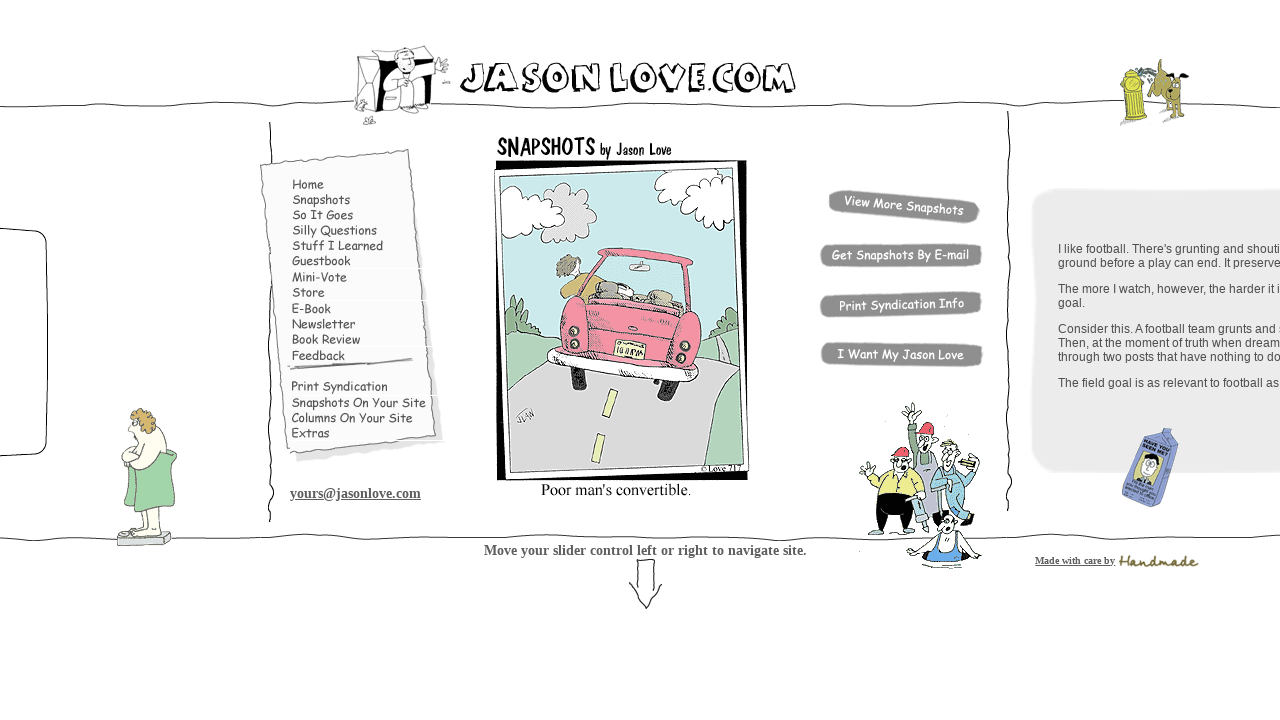

Dashboard page loaded with domcontentloaded state
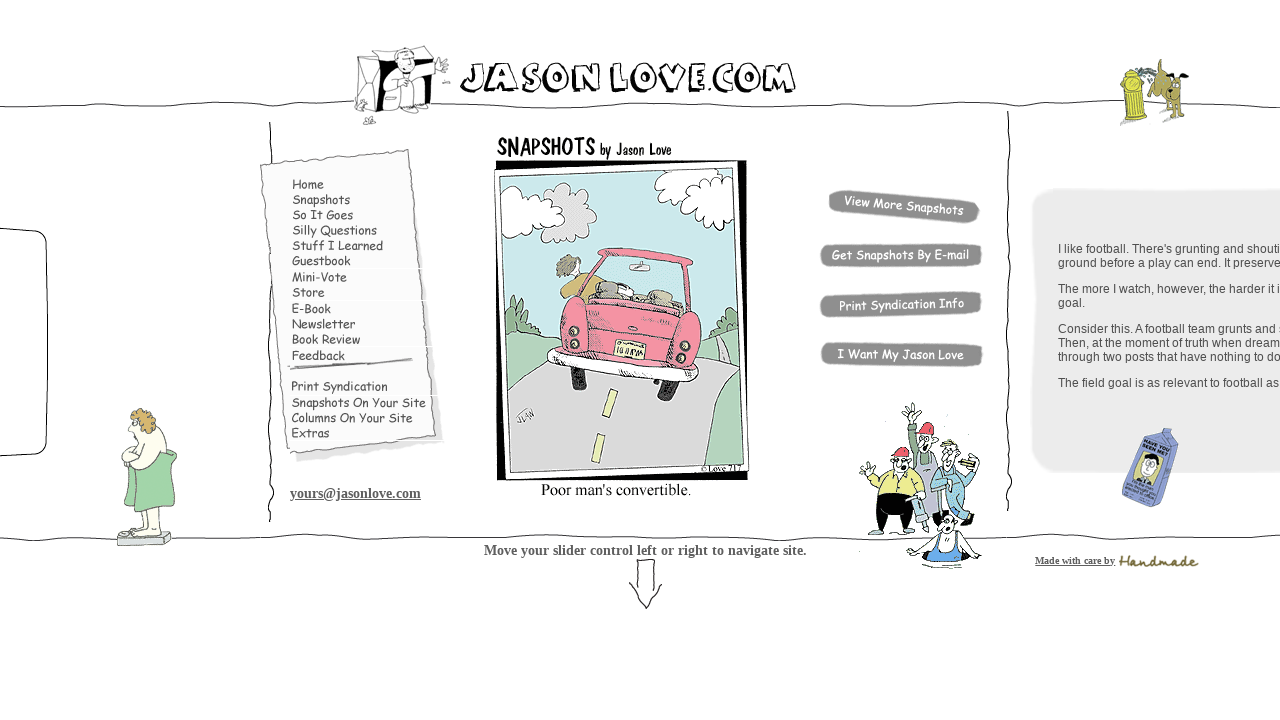

Performed horizontal scroll to the left by 5000 pixels
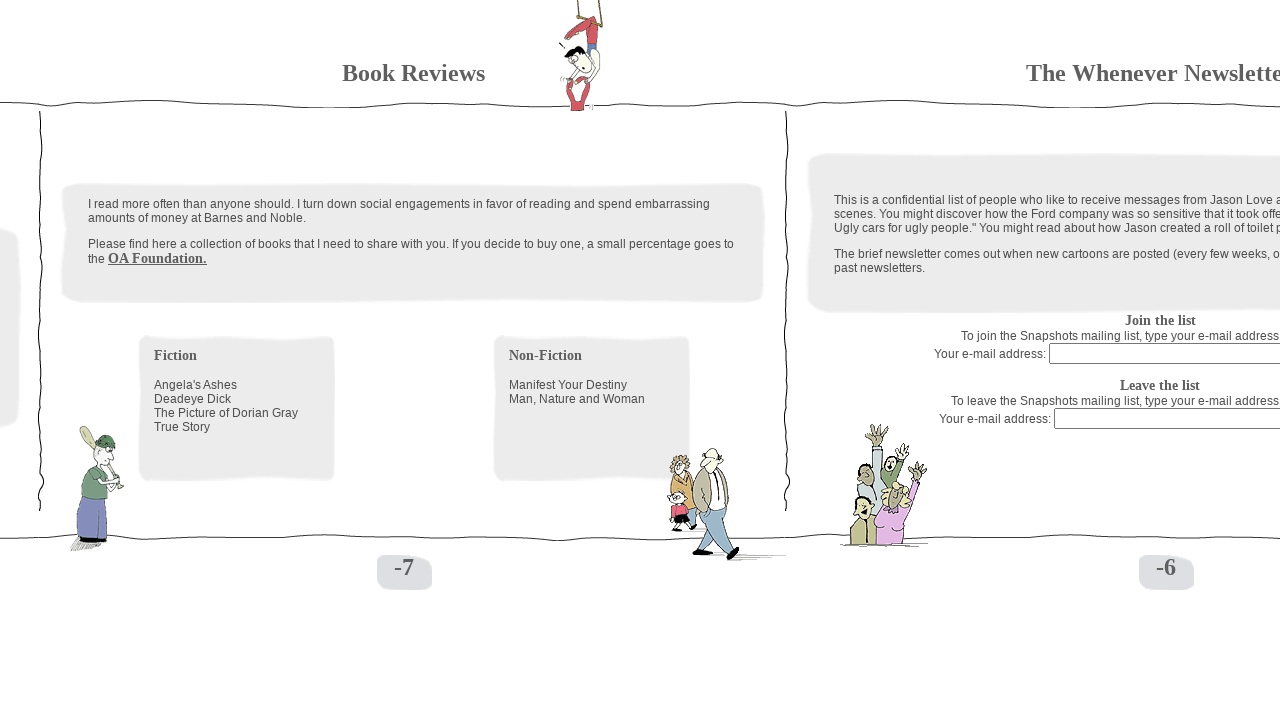

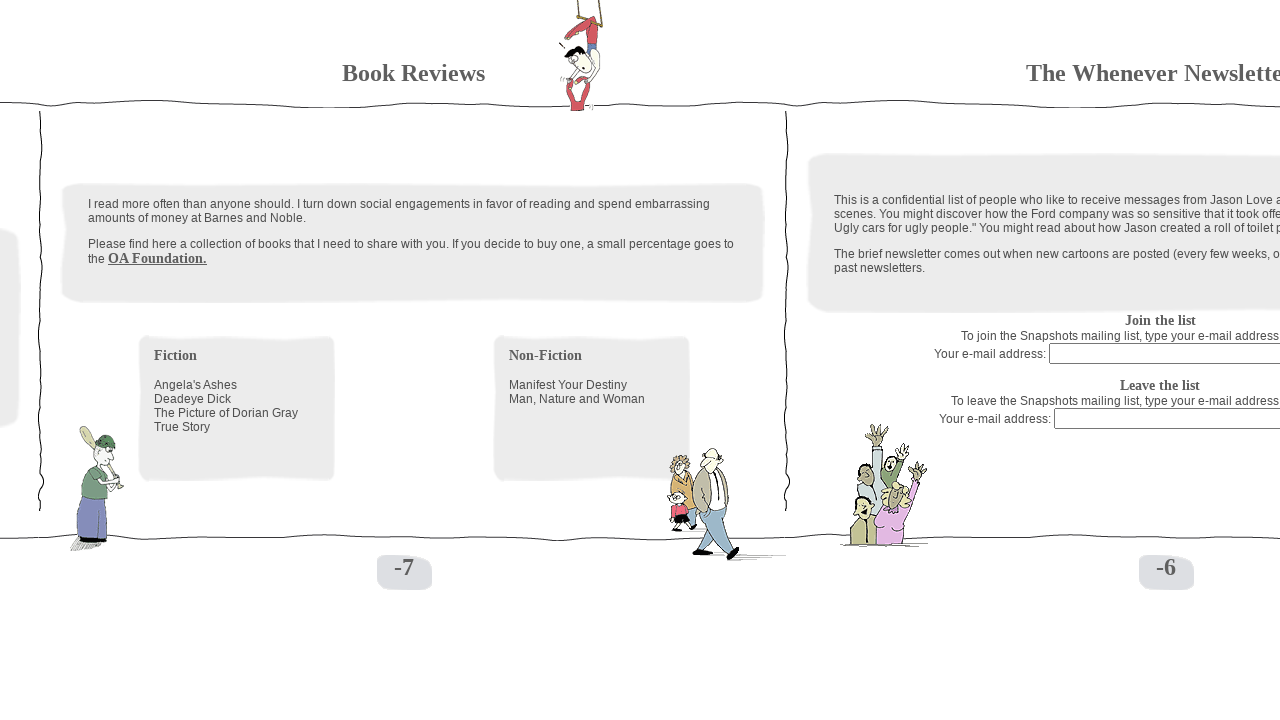